Tests date picker functionality by typing a date value and pressing Enter to confirm

Starting URL: https://formy-project.herokuapp.com/datepicker

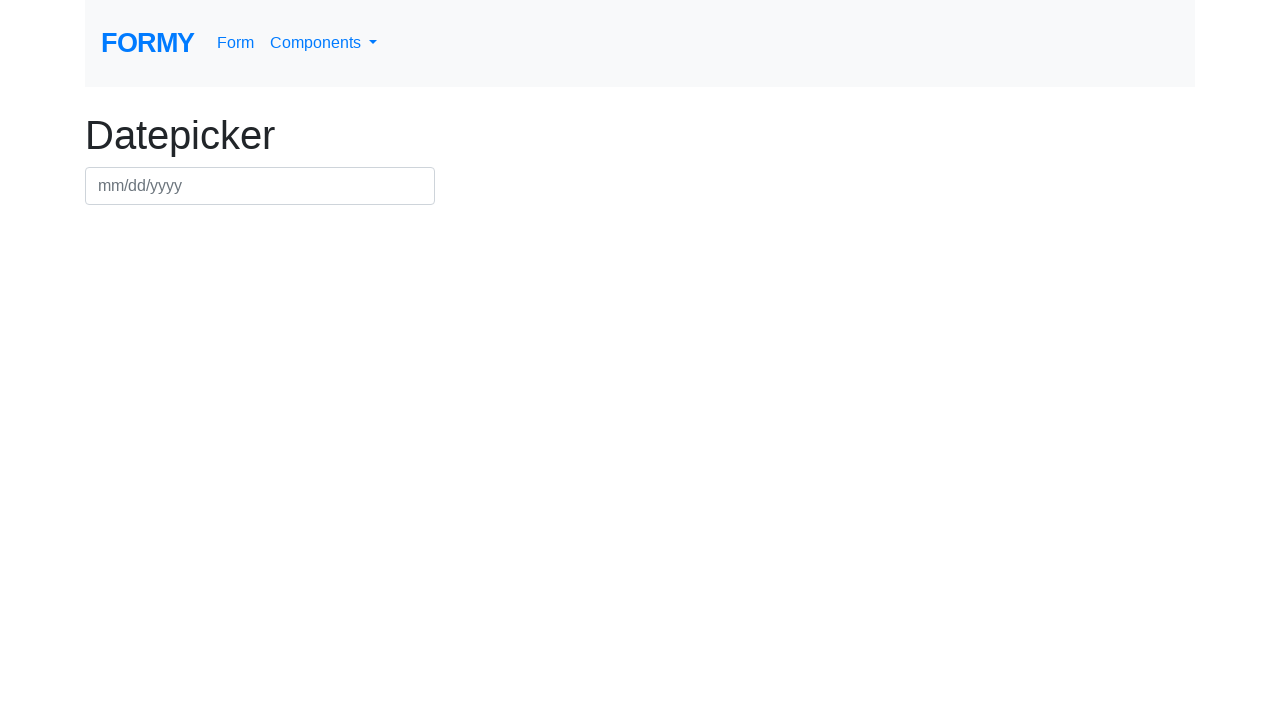

Typed date '01/01/2021' into the datepicker field on #datepicker
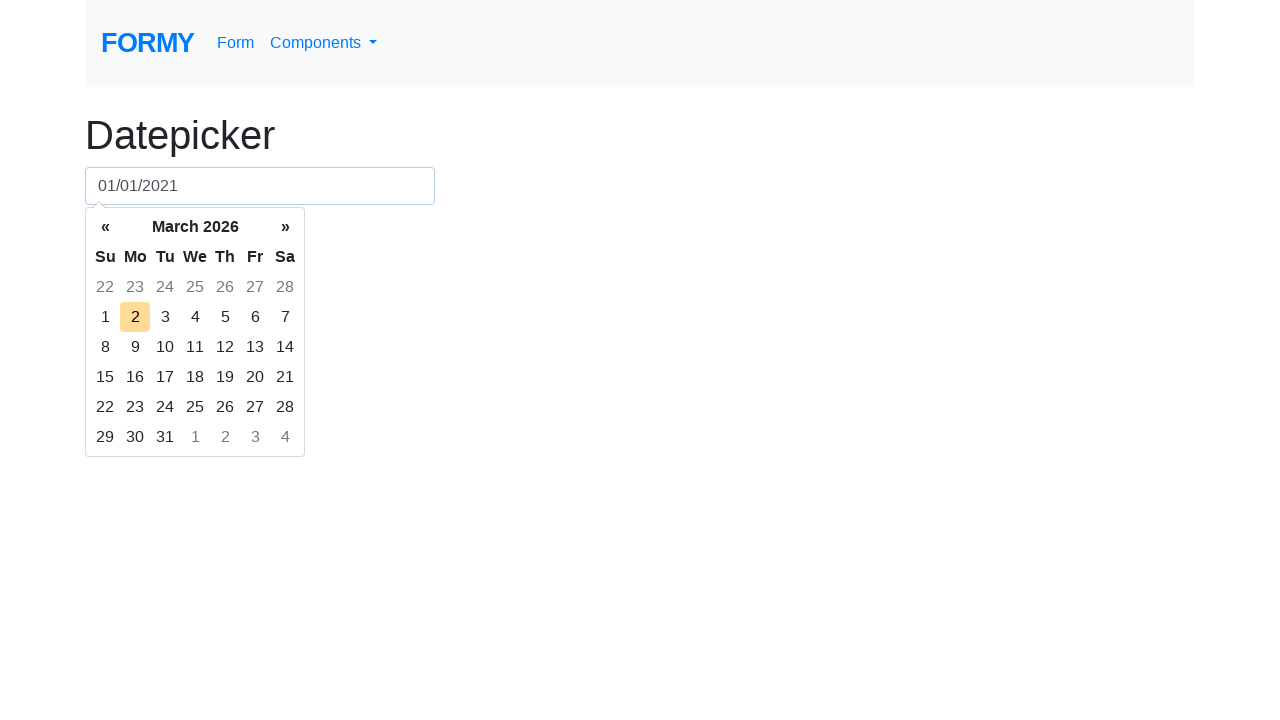

Pressed Enter to confirm the date selection on #datepicker
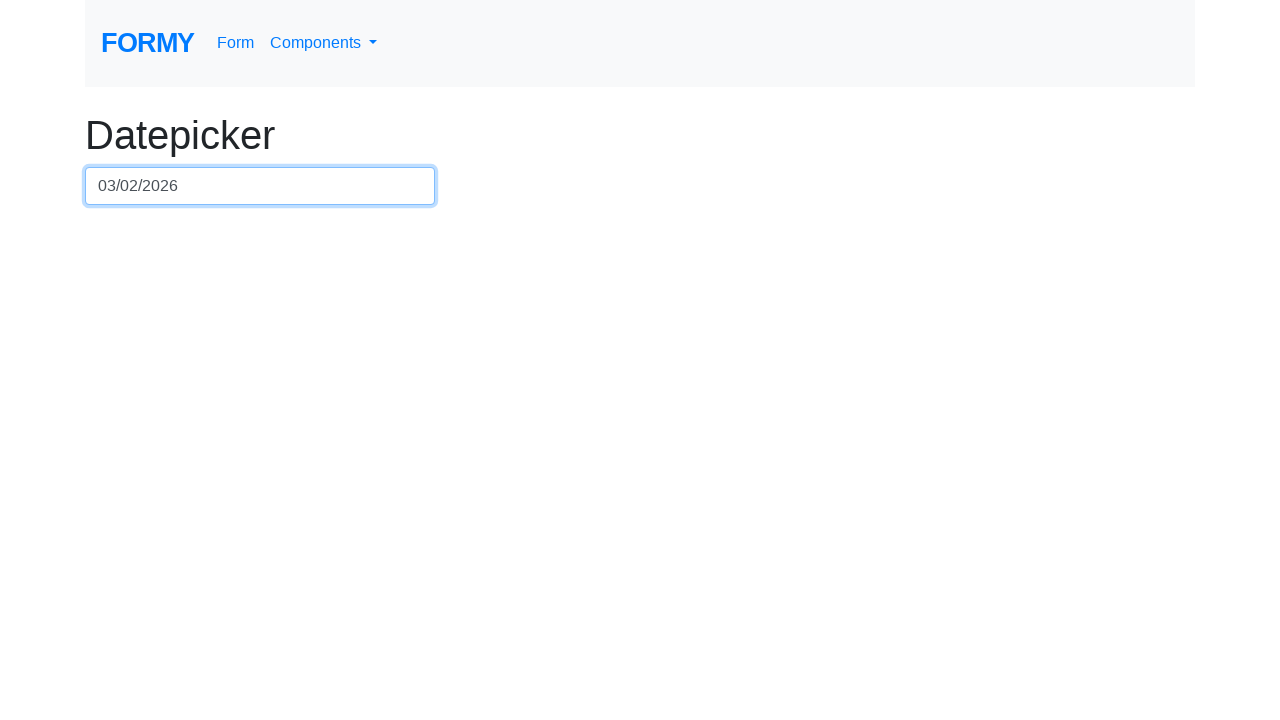

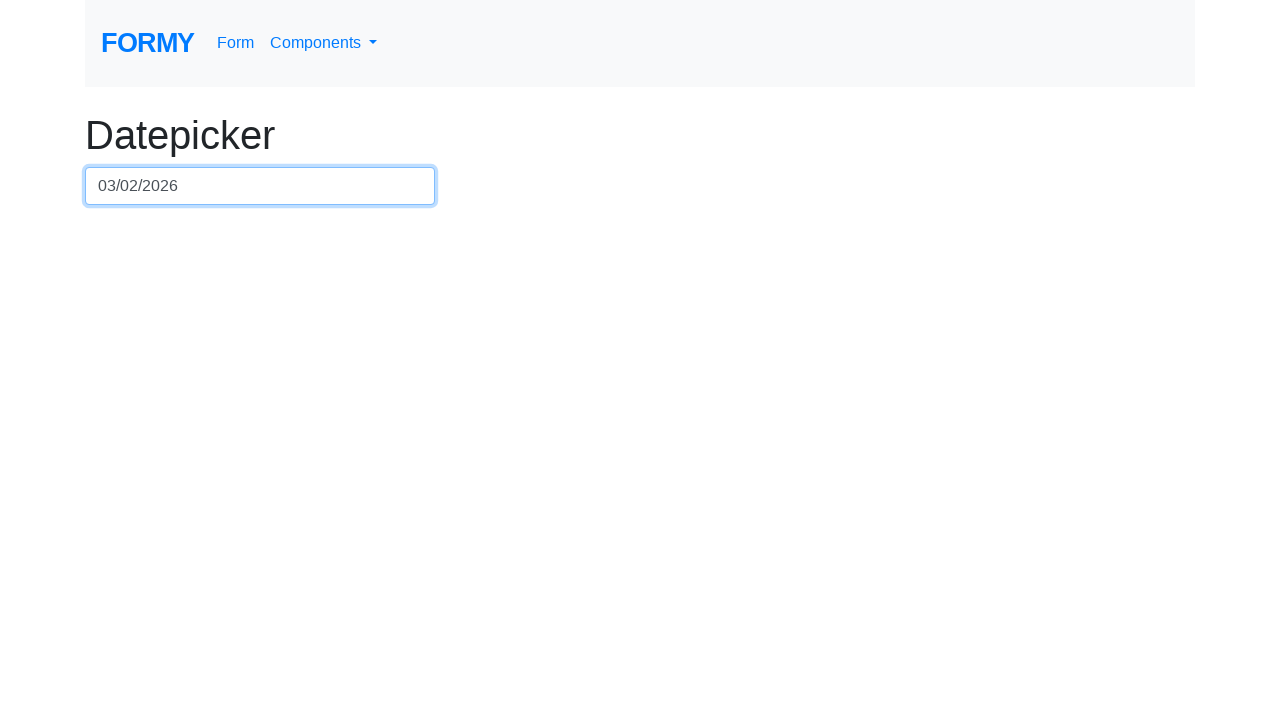